Navigates to Tiki.vn homepage and verifies the page title matches the expected Vietnamese e-commerce site title

Starting URL: https://tiki.vn

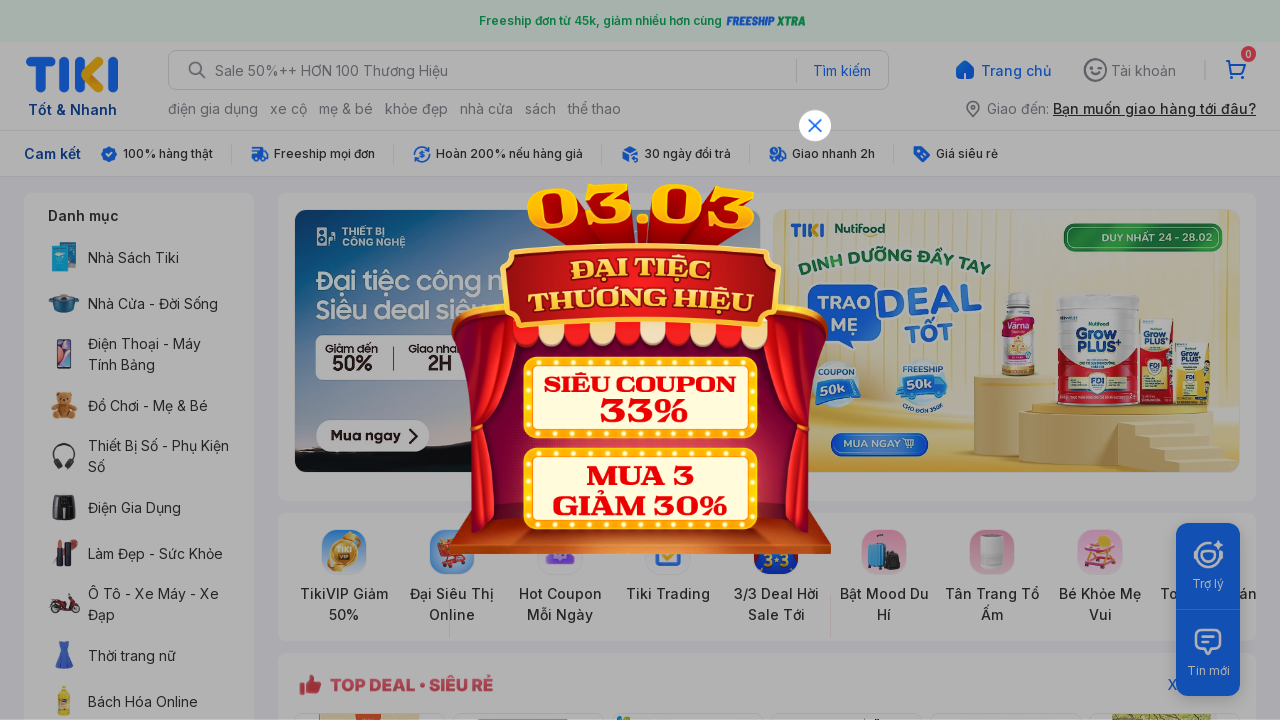

Navigated to Tiki.vn homepage
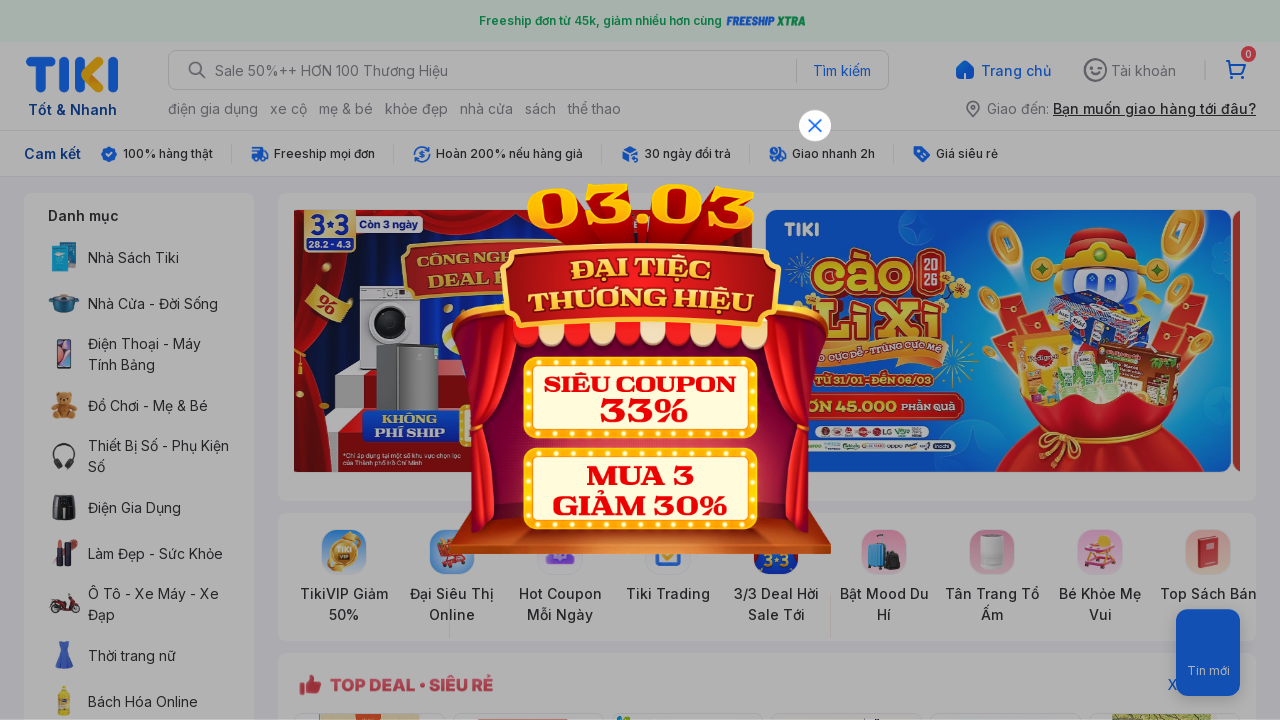

Verified page title matches expected Vietnamese e-commerce site title
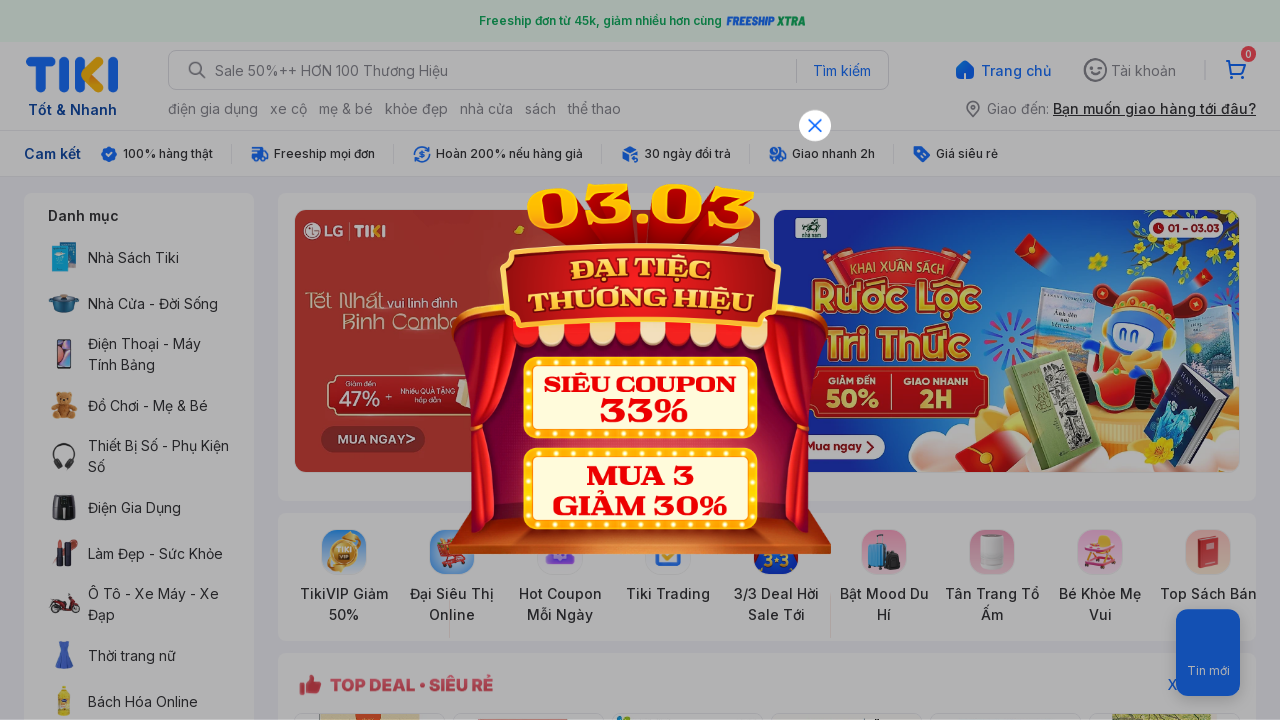

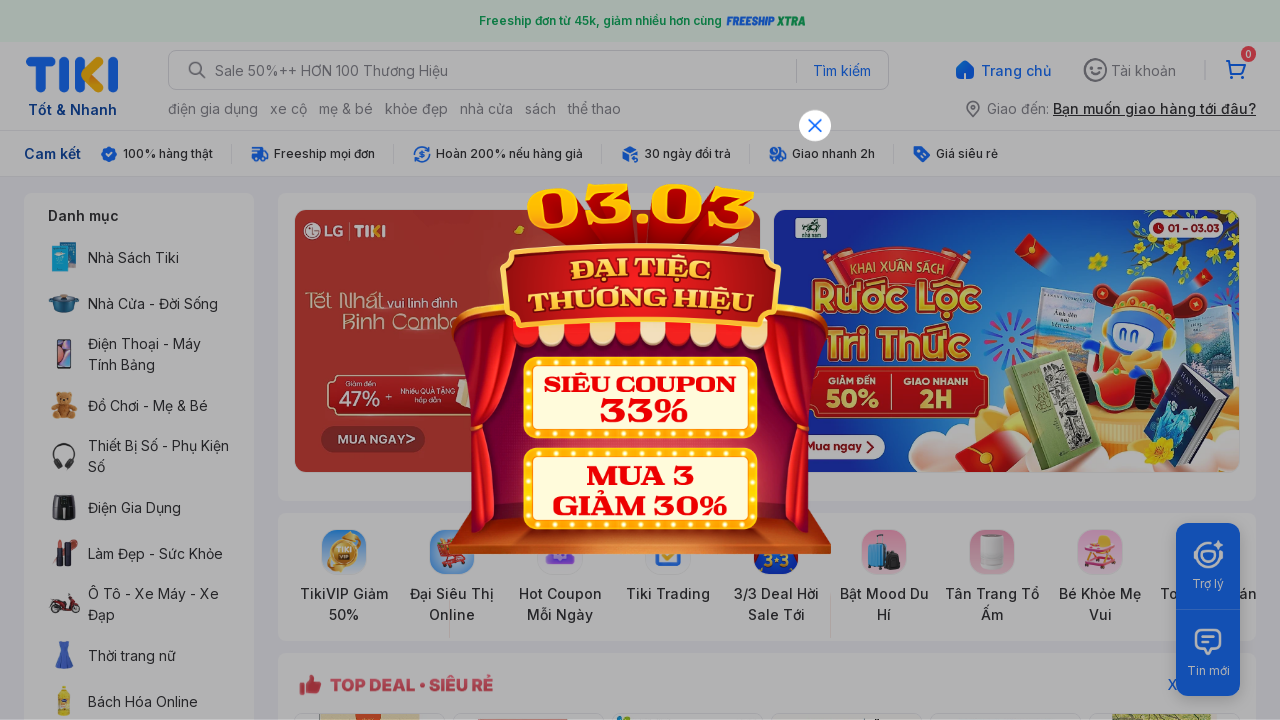